Tests filtering to display only active (incomplete) items

Starting URL: https://demo.playwright.dev/todomvc

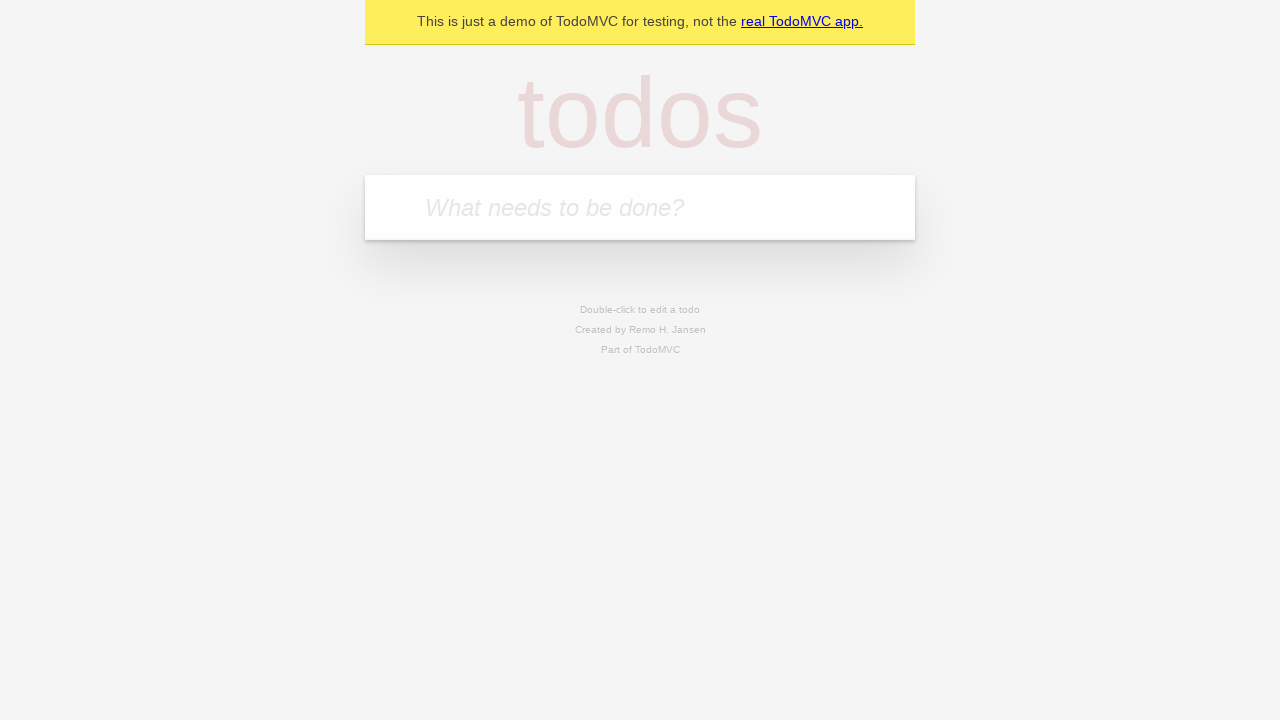

Filled new todo input with 'buy some cheese' on .new-todo
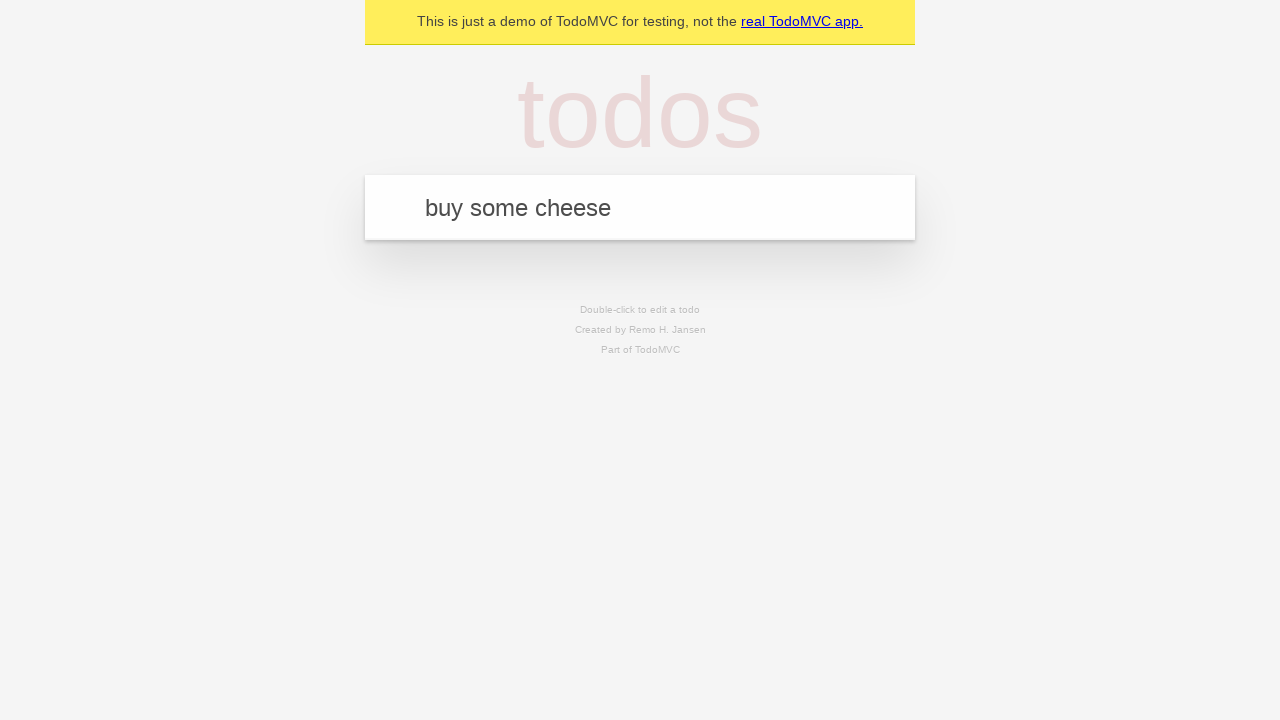

Pressed Enter to add first todo on .new-todo
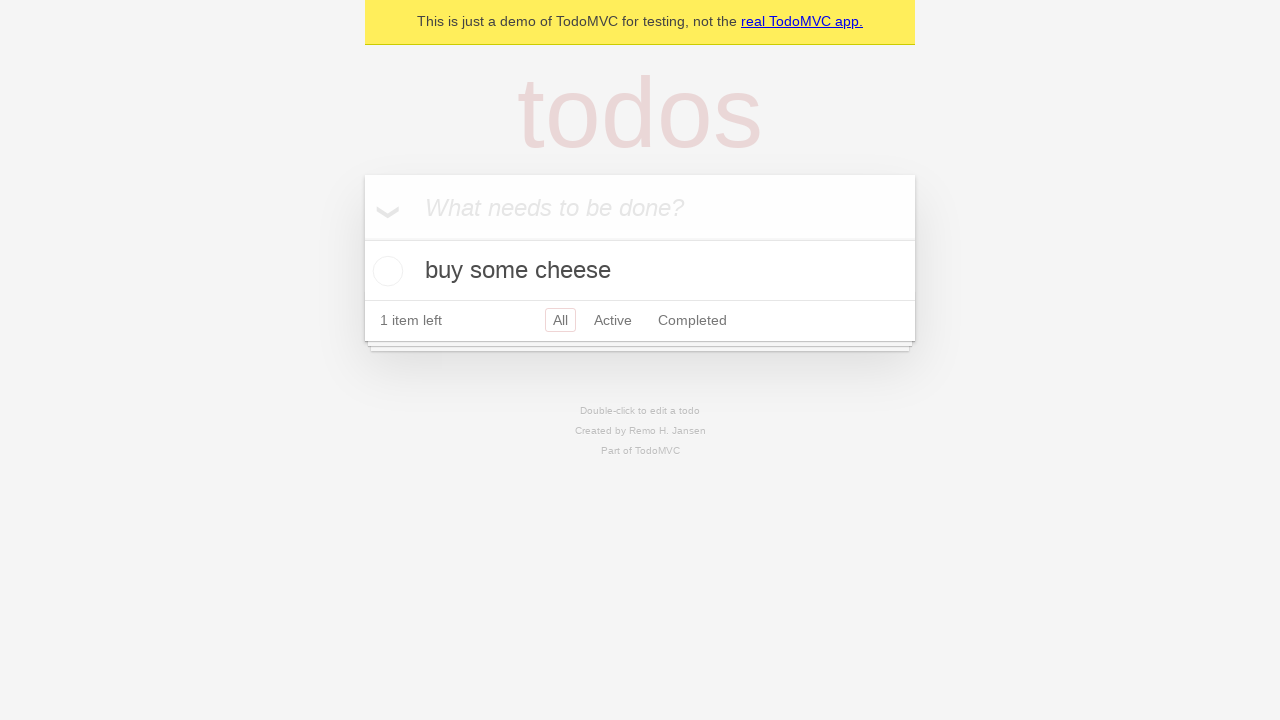

Filled new todo input with 'feed the cat' on .new-todo
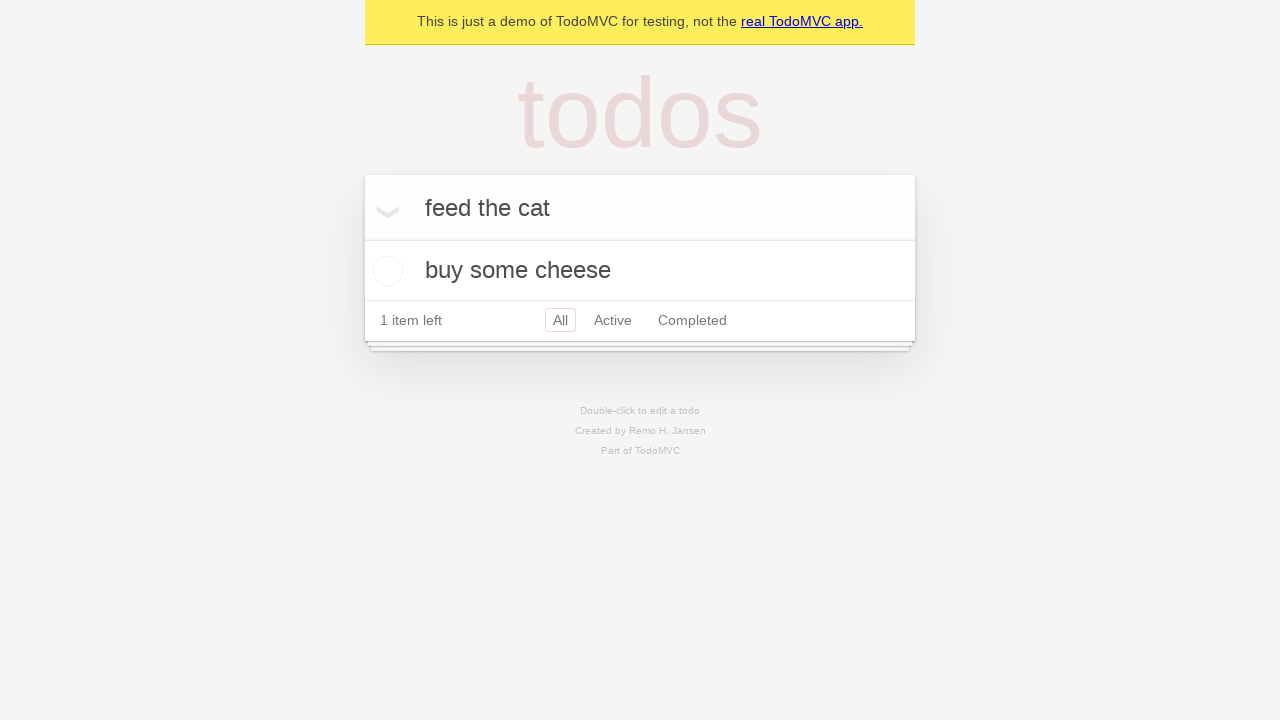

Pressed Enter to add second todo on .new-todo
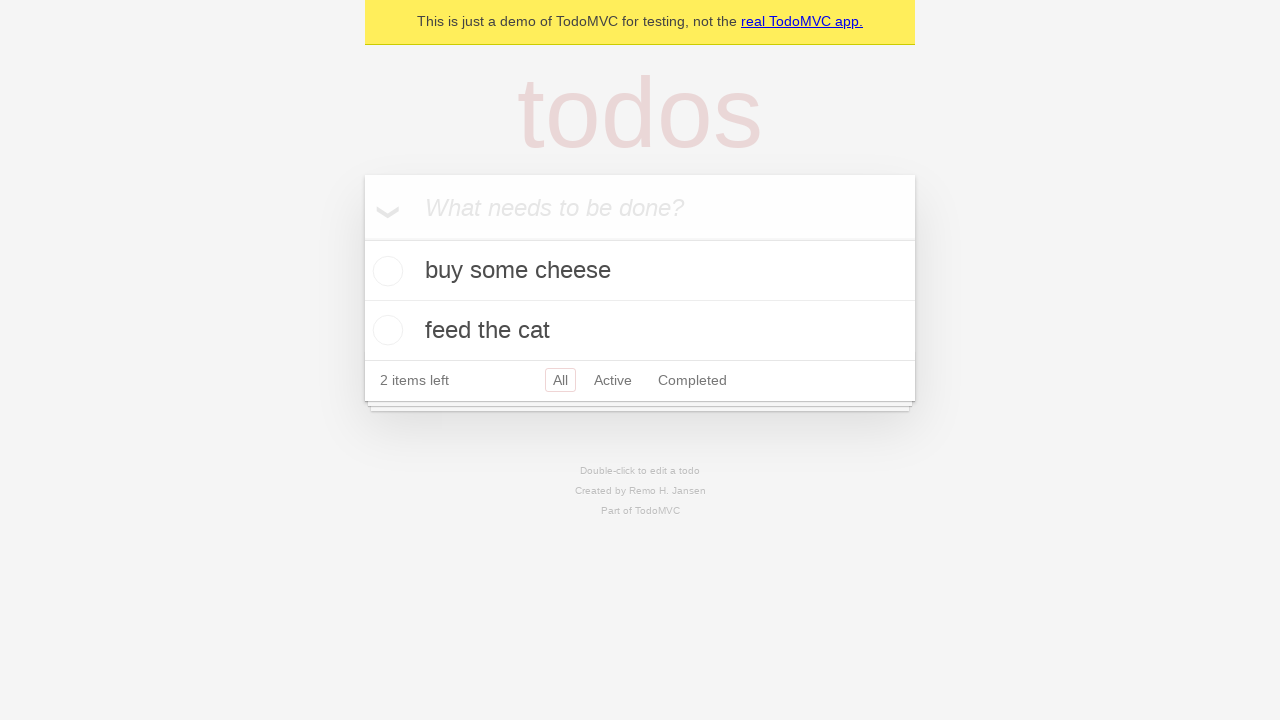

Filled new todo input with 'book a doctors appointment' on .new-todo
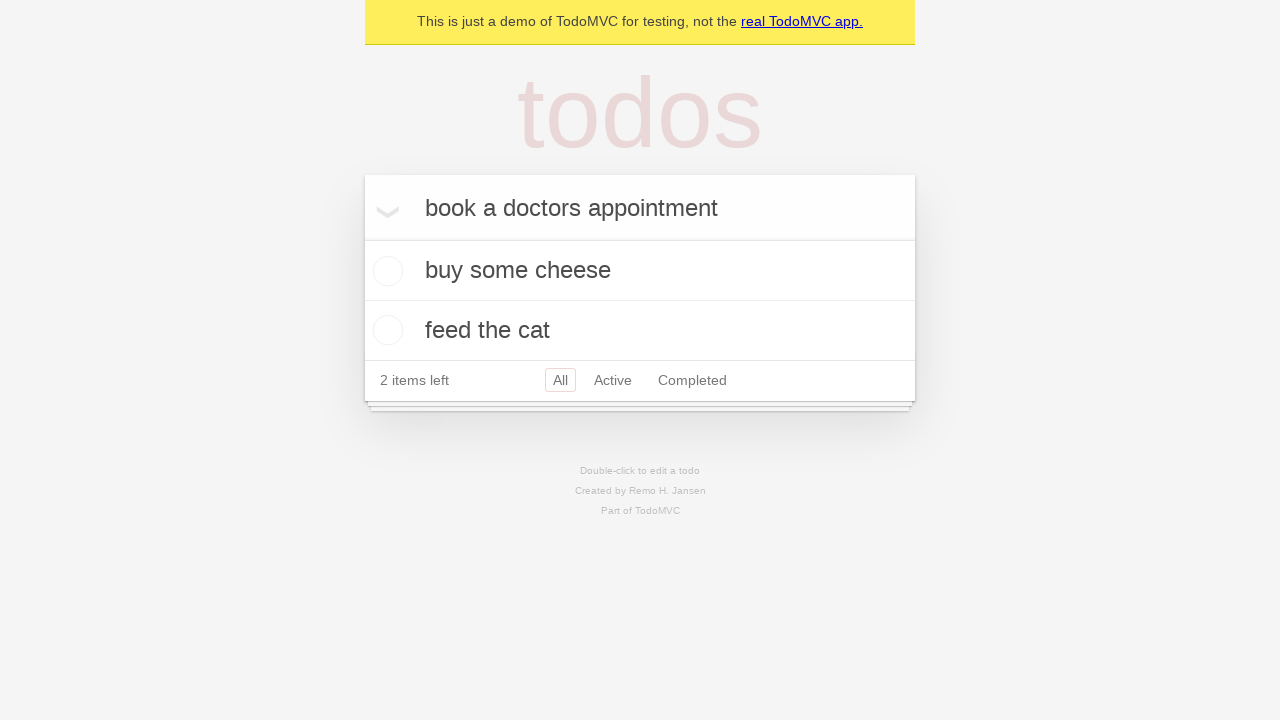

Pressed Enter to add third todo on .new-todo
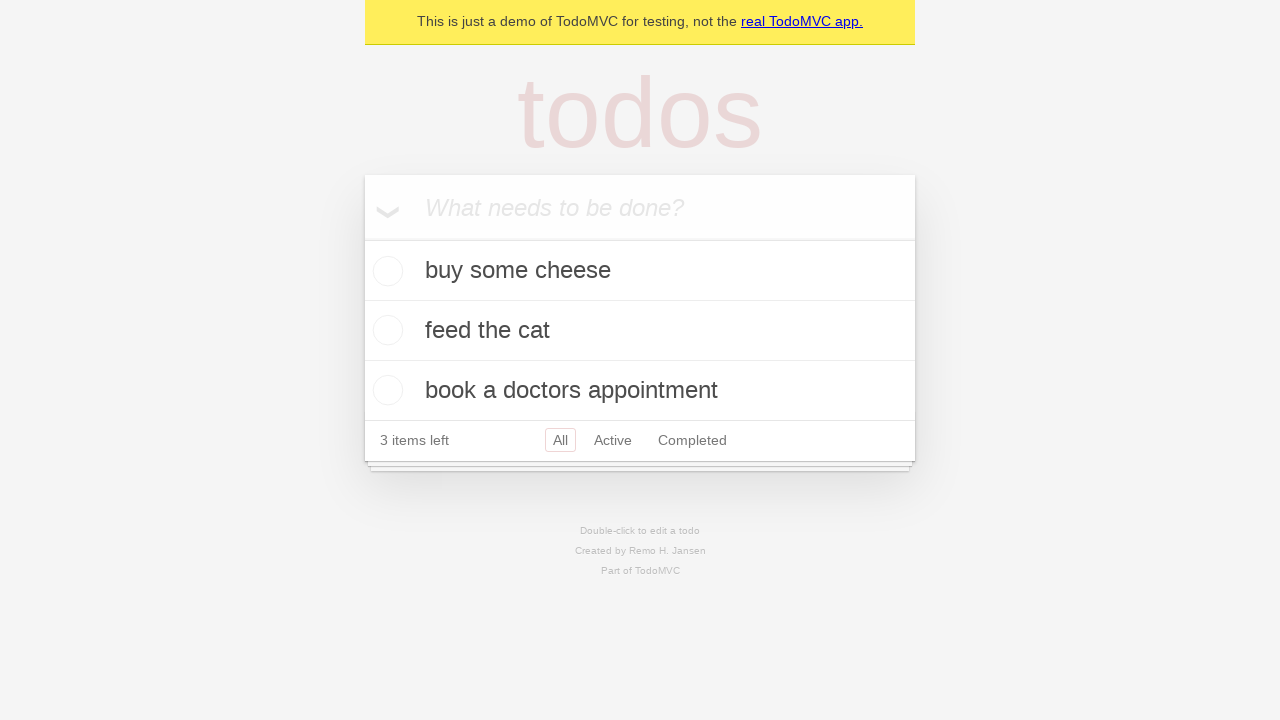

Checked second todo to mark it as completed at (385, 330) on .todo-list li .toggle >> nth=1
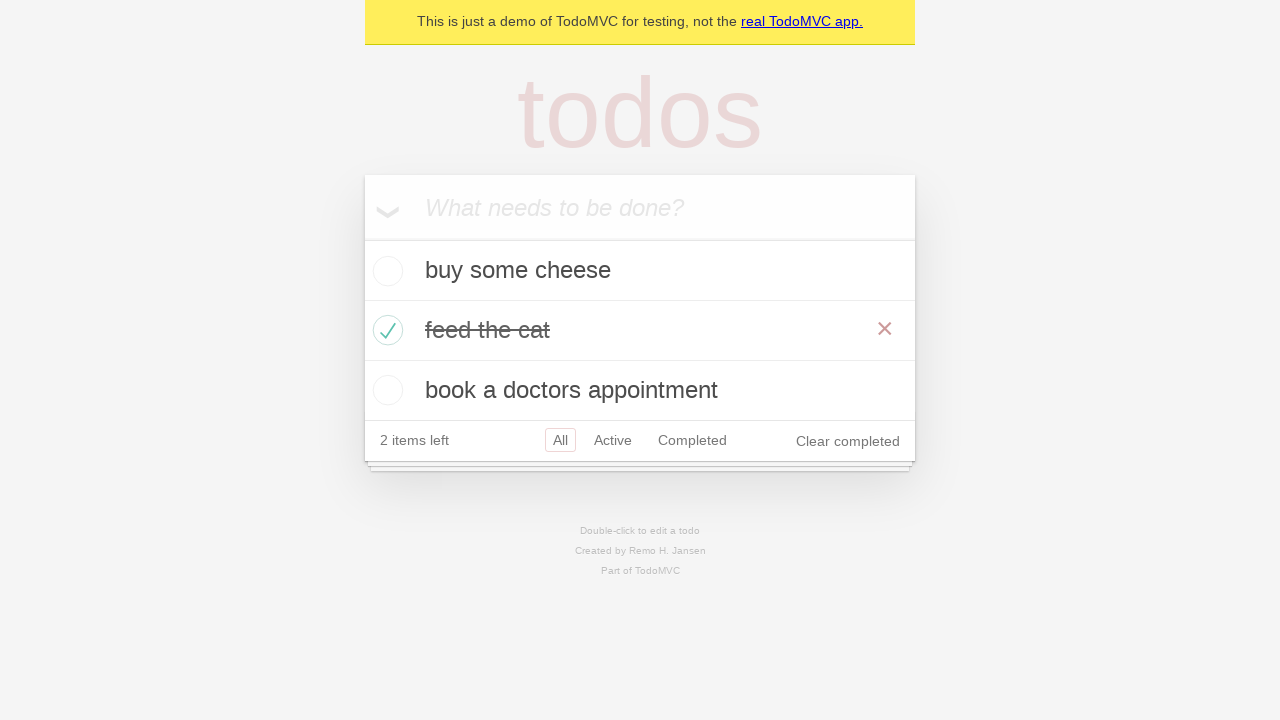

Clicked Active filter to display only incomplete items at (613, 440) on internal:role=link[name="Active"i]
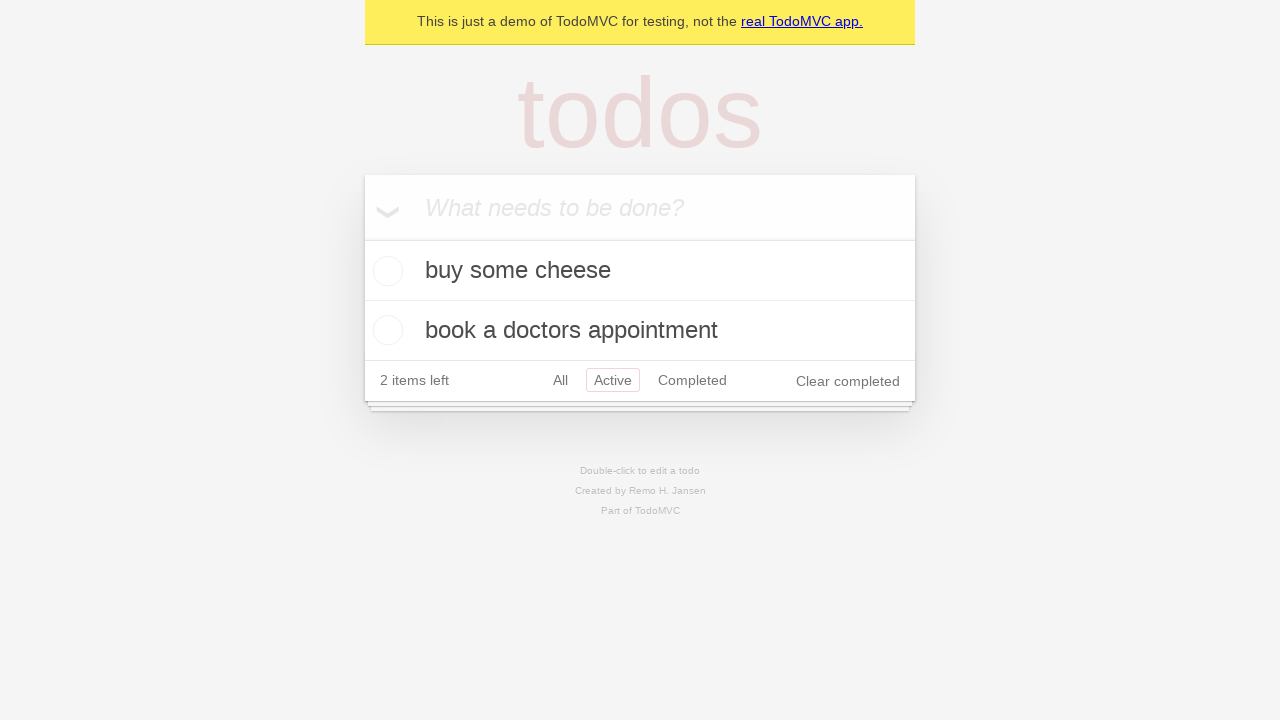

Waited for filter to apply
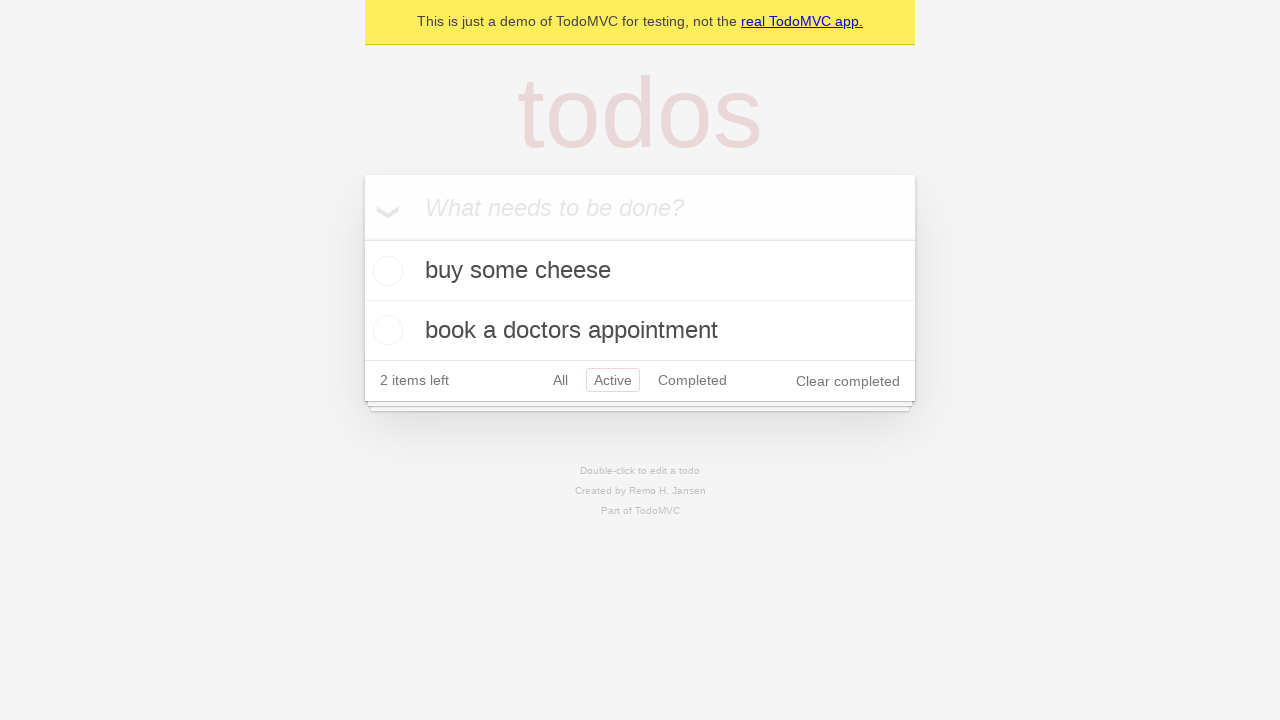

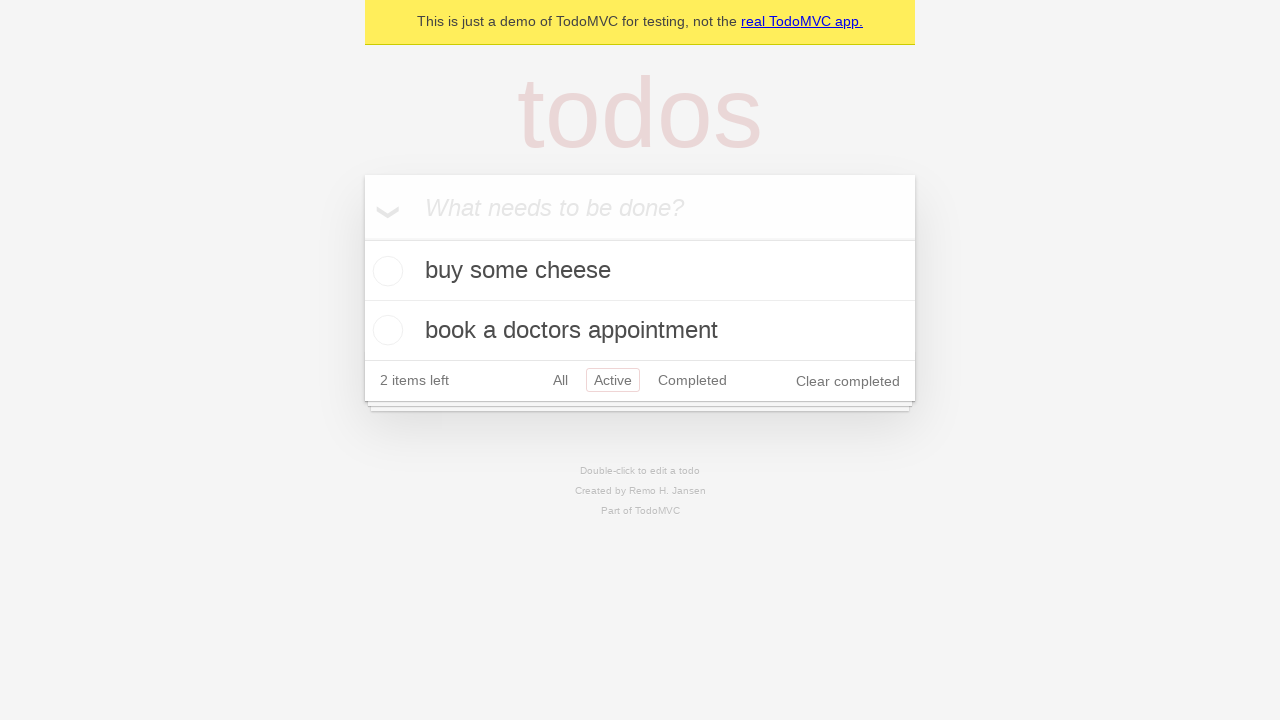